Tests checkbox selection and deselection functionality by clicking multiple checkboxes and verifying their states

Starting URL: https://the-internet.herokuapp.com/checkboxes

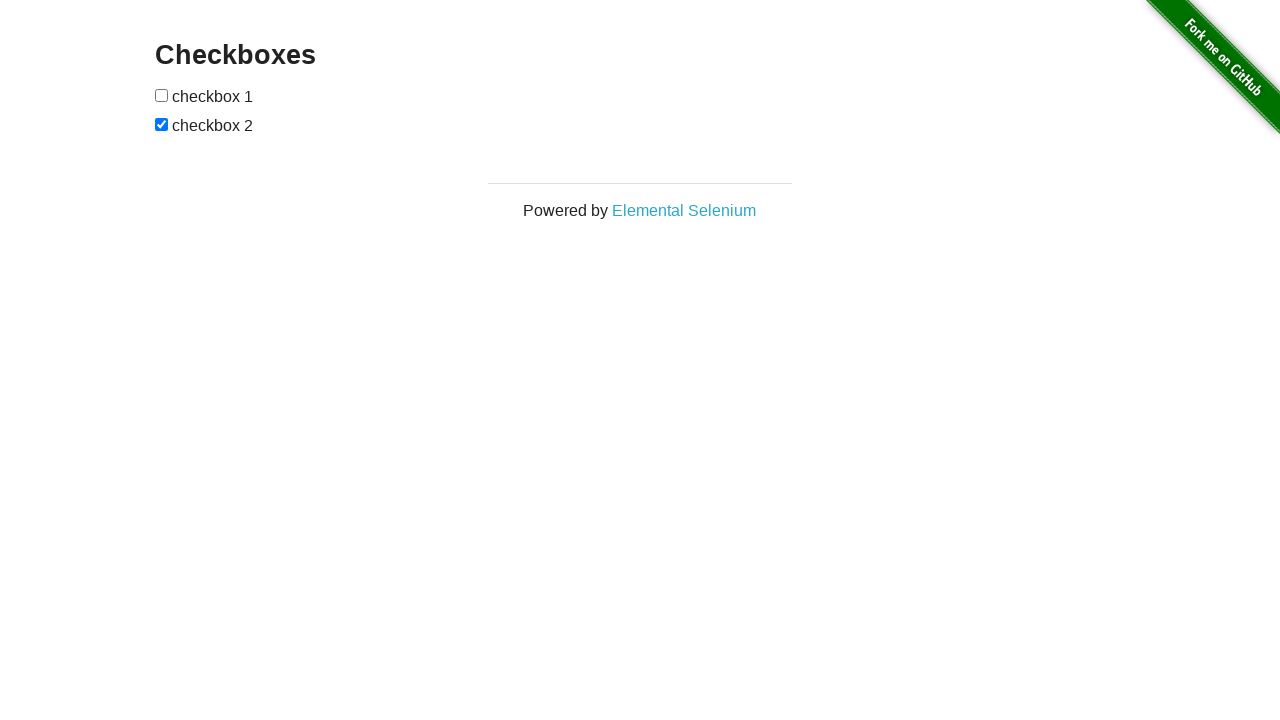

Clicked first checkbox to check it at (162, 95) on input[type='checkbox']:nth-of-type(1)
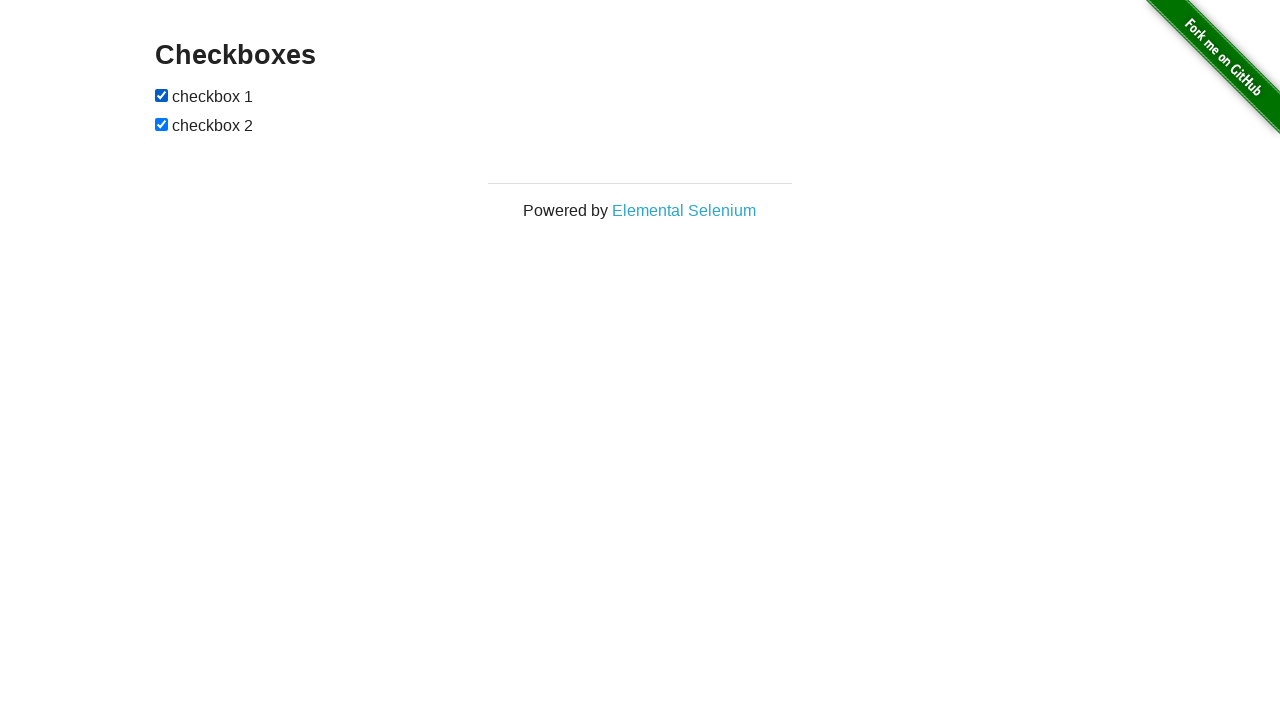

Clicked second checkbox to uncheck it at (162, 124) on input[type='checkbox']:nth-of-type(2)
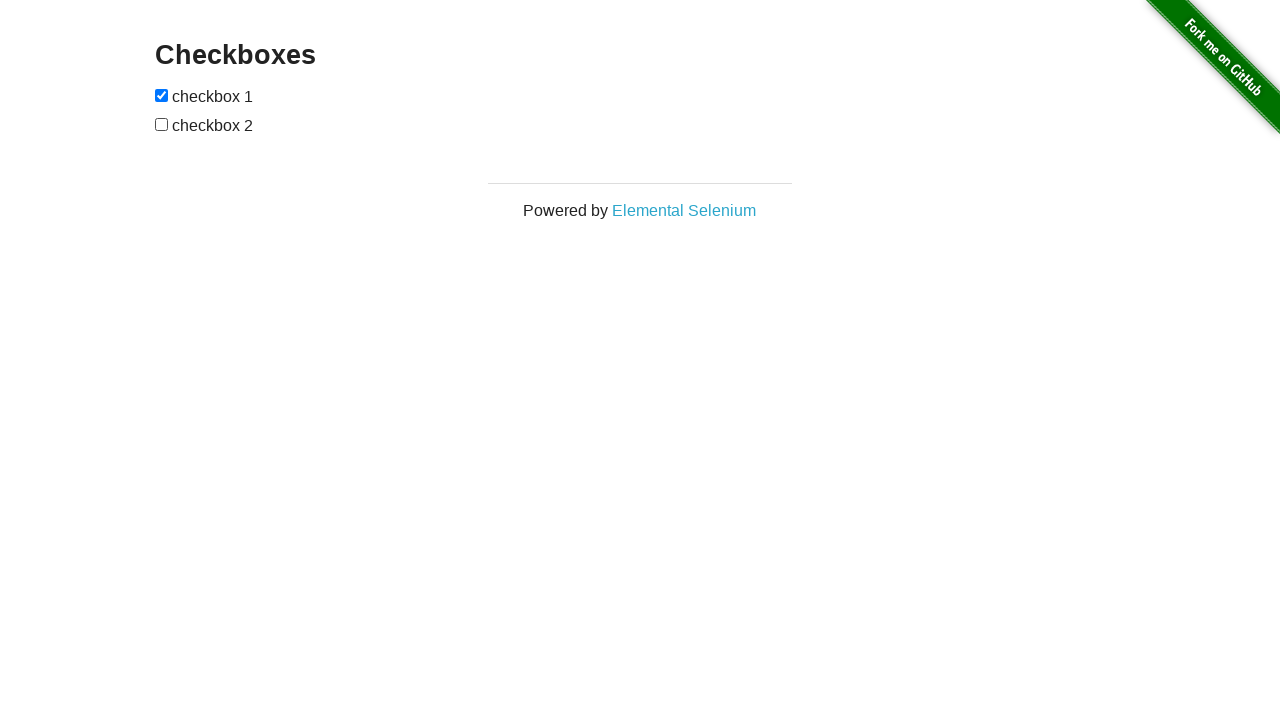

Clicked first checkbox again to uncheck it at (162, 95) on input[type='checkbox']:nth-of-type(1)
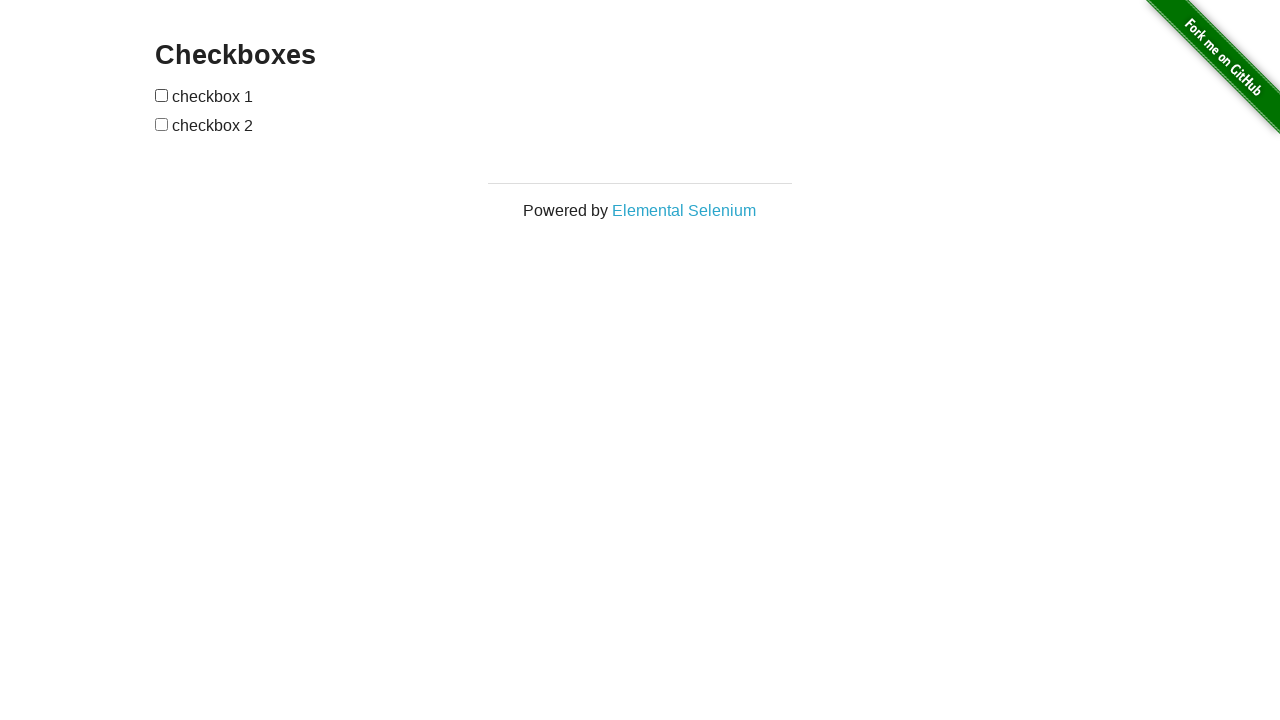

Clicked second checkbox again to check it at (162, 124) on input[type='checkbox']:nth-of-type(2)
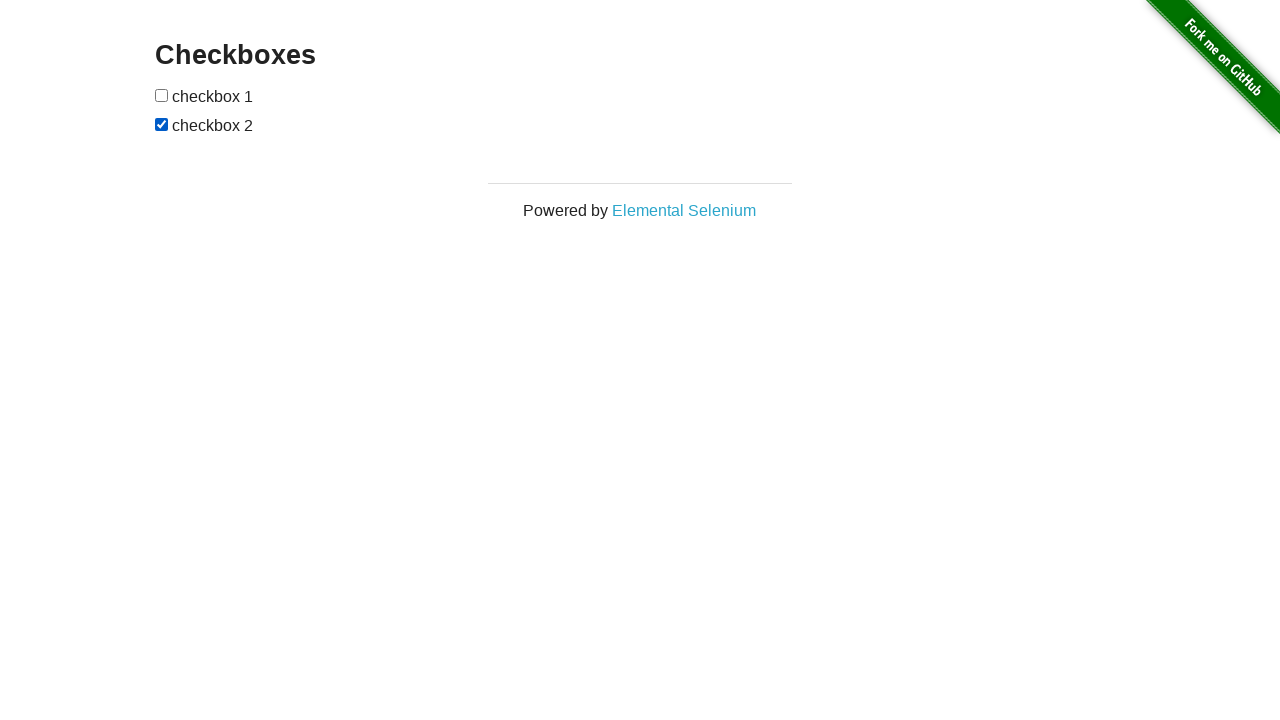

Verified first checkbox is unchecked
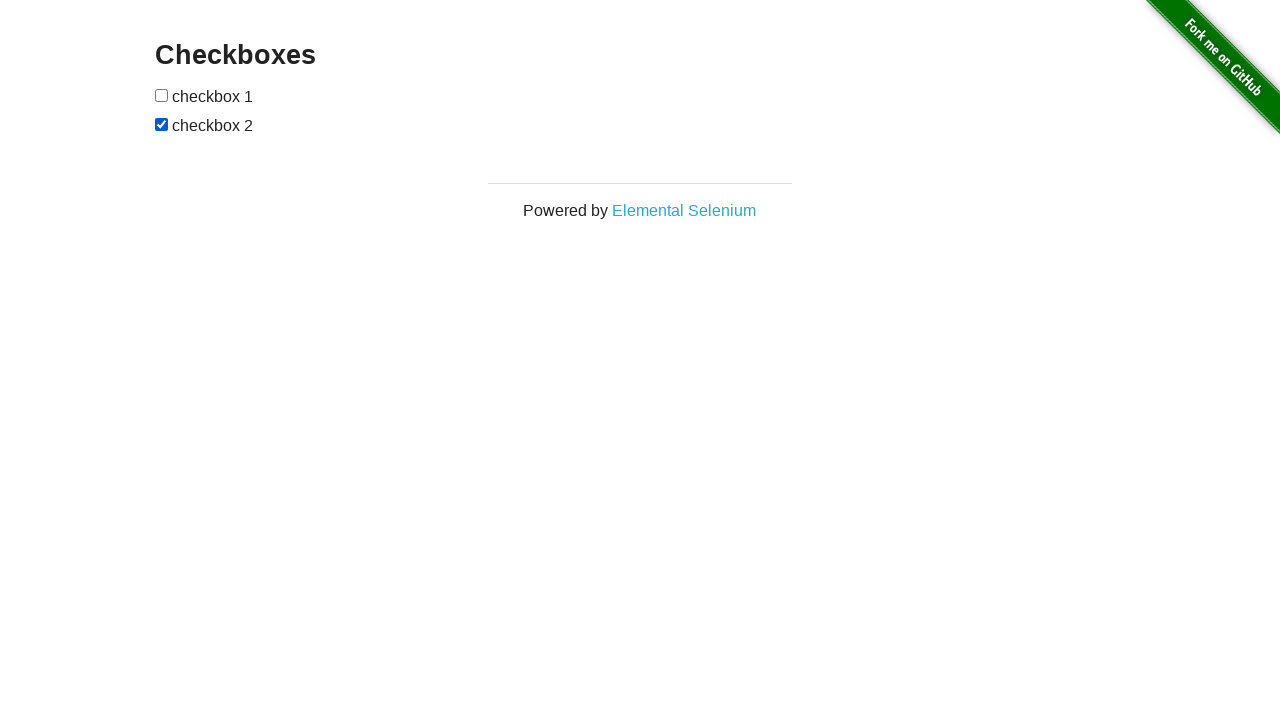

Verified second checkbox is checked
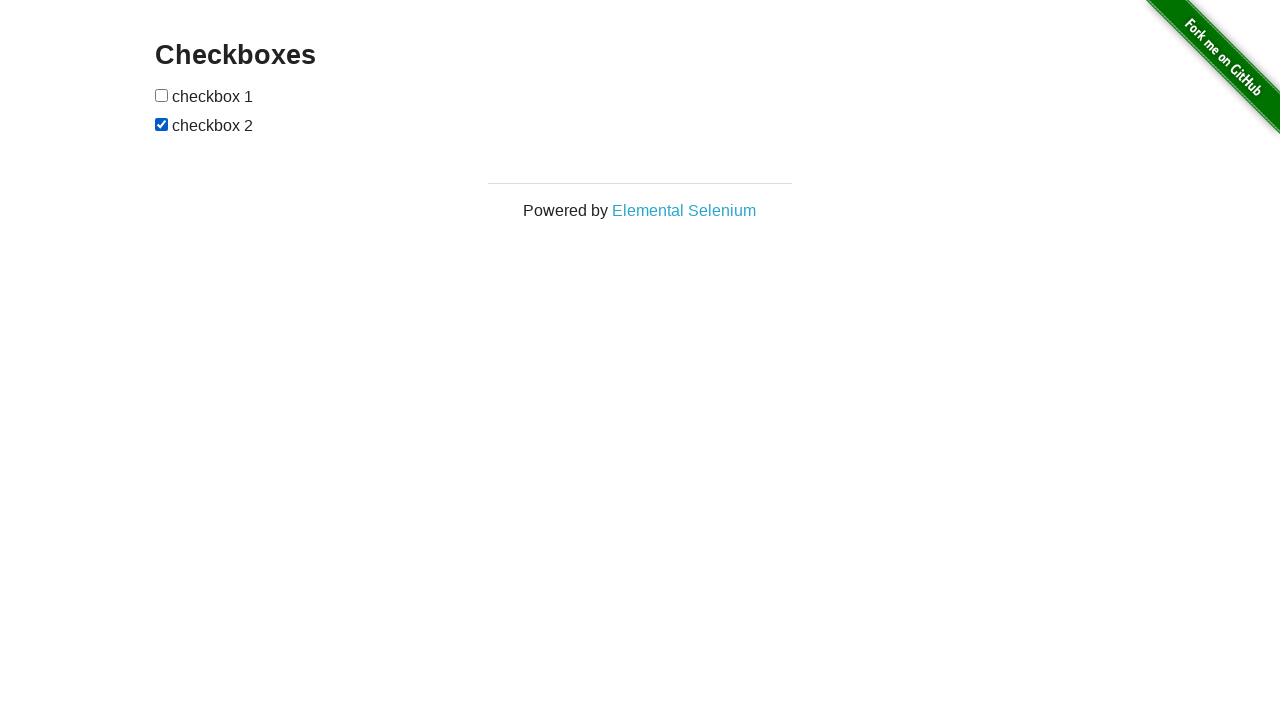

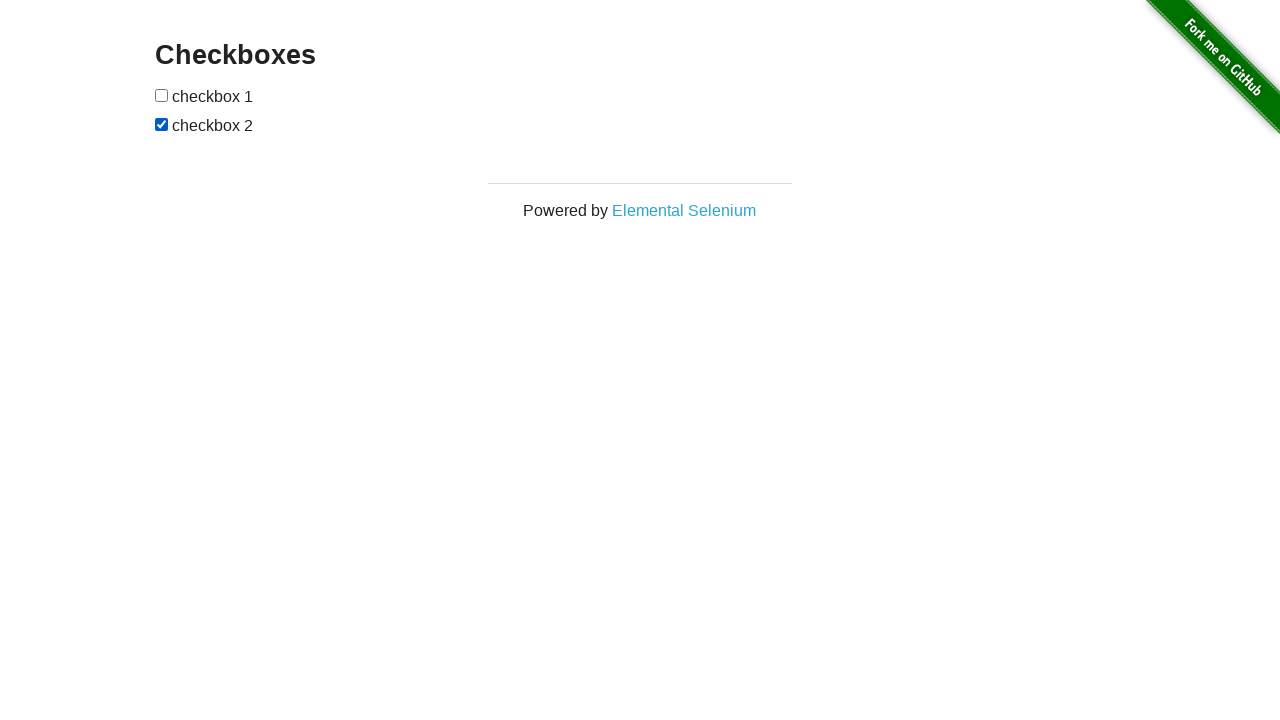